Tests right-click context menu functionality by right-clicking on an element, selecting 'Paste' from the context menu, and handling the resulting alert

Starting URL: https://swisnl.github.io/jQuery-contextMenu/demo.html

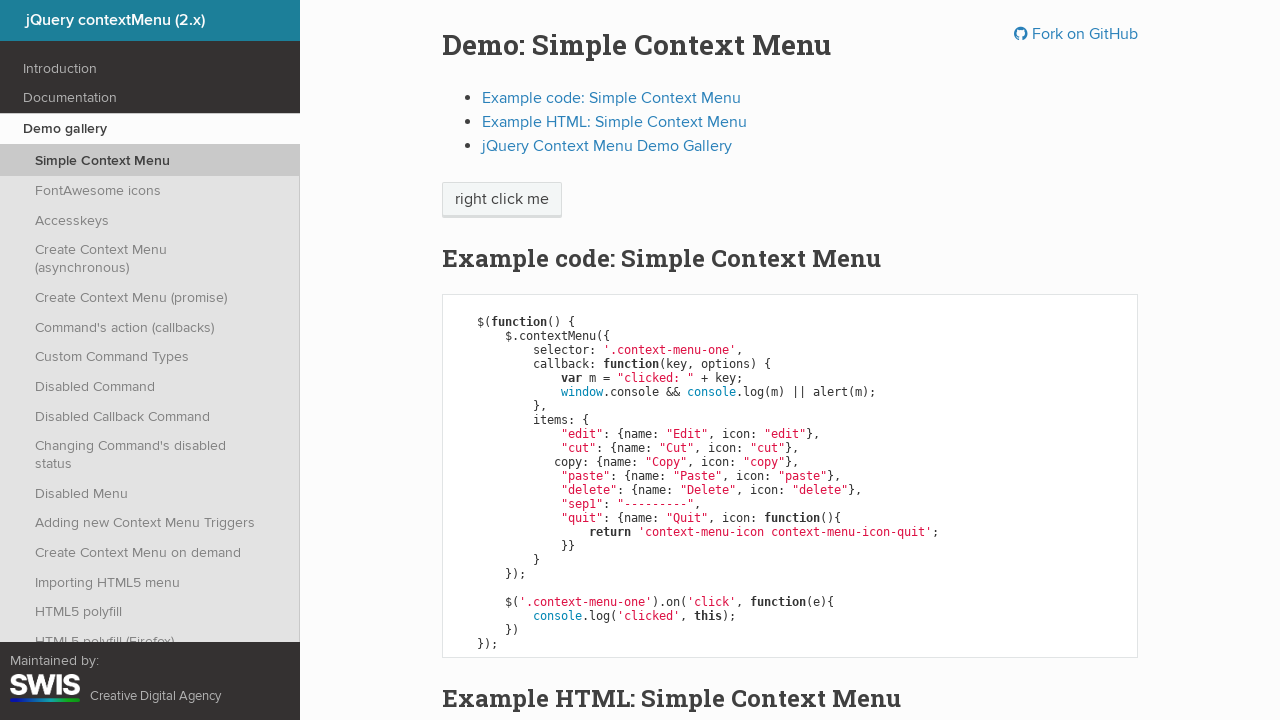

Right-clicked on 'right click me' element to open context menu at (502, 200) on xpath=//span[text()='right click me']
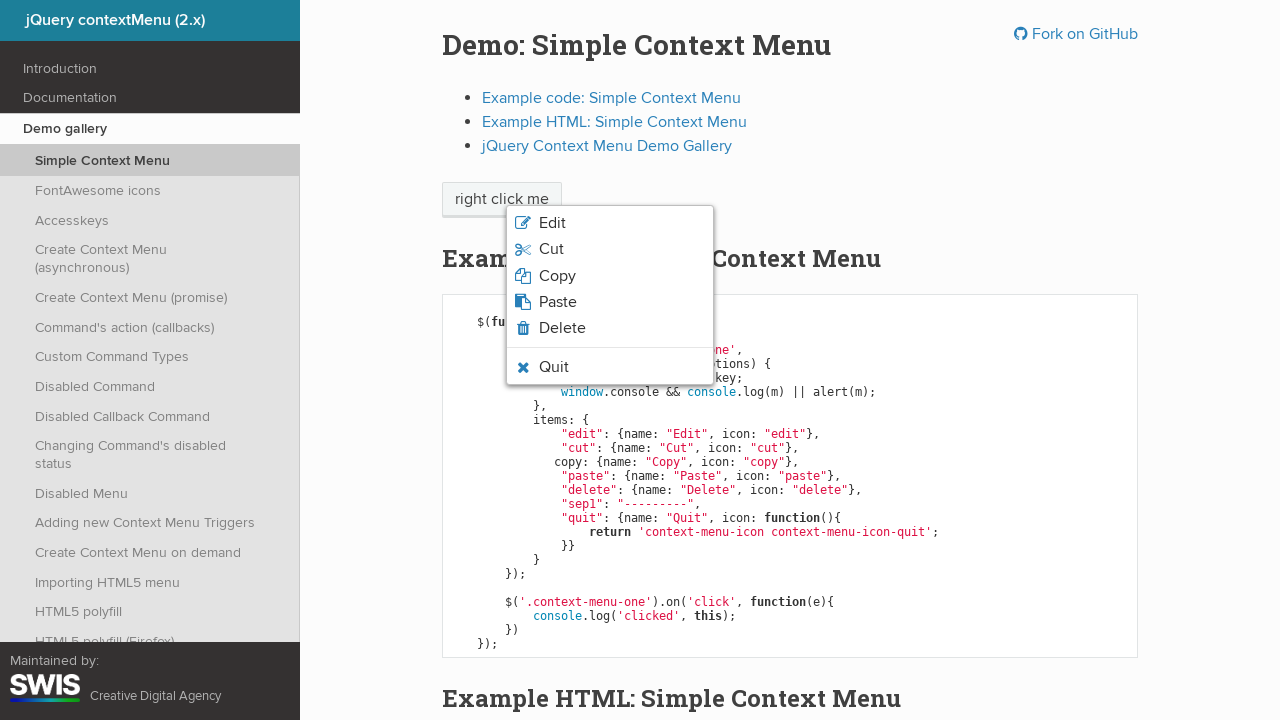

Clicked 'Paste' option from context menu at (558, 302) on xpath=//span[text()='Paste']
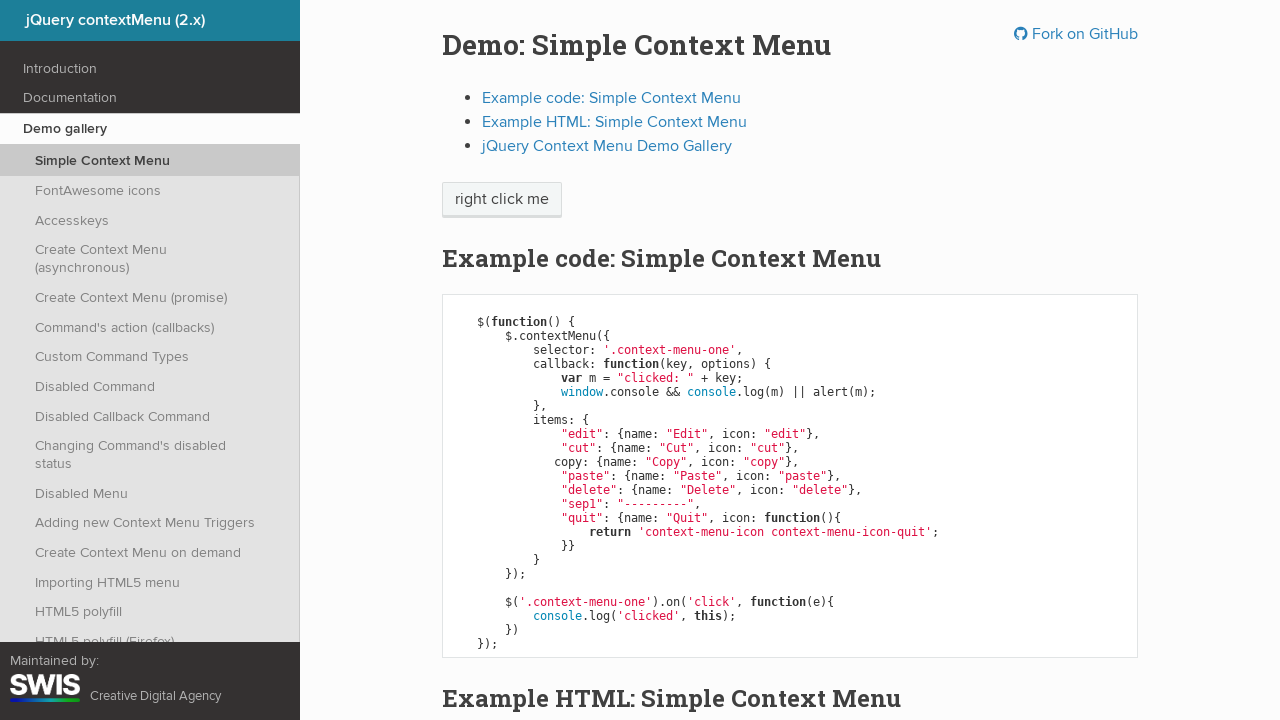

Set up alert dialog handler to accept alerts
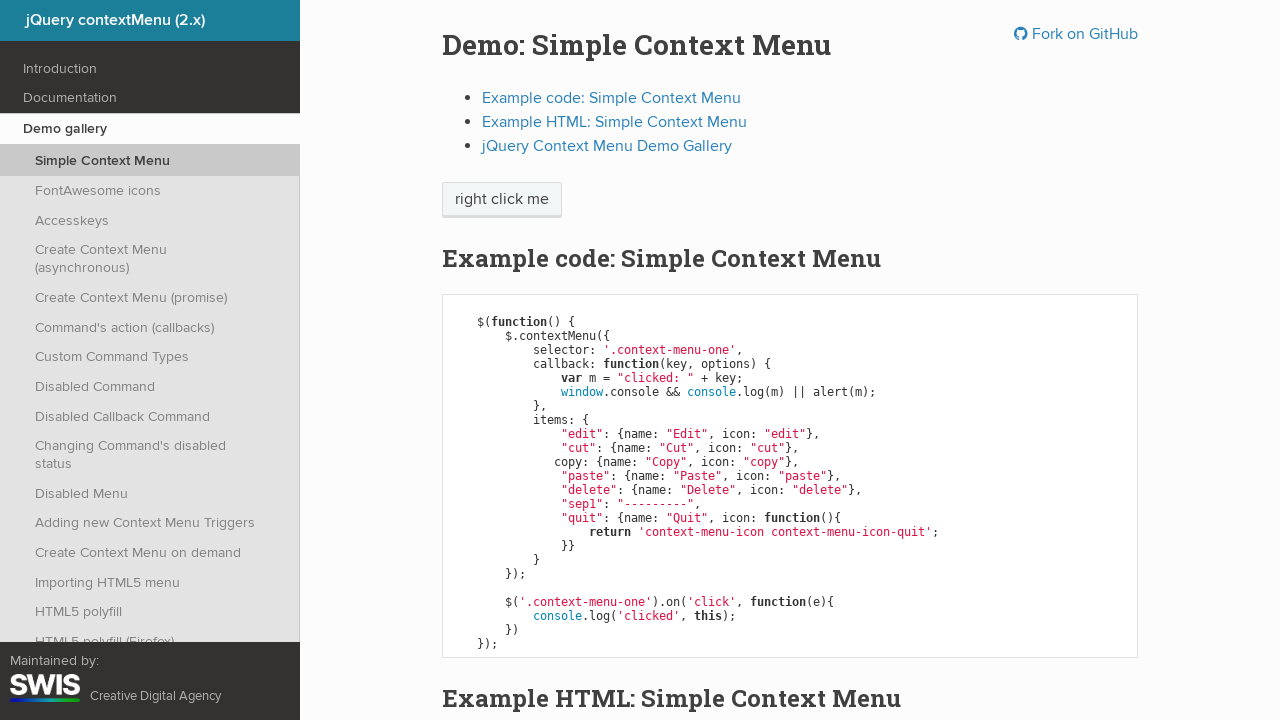

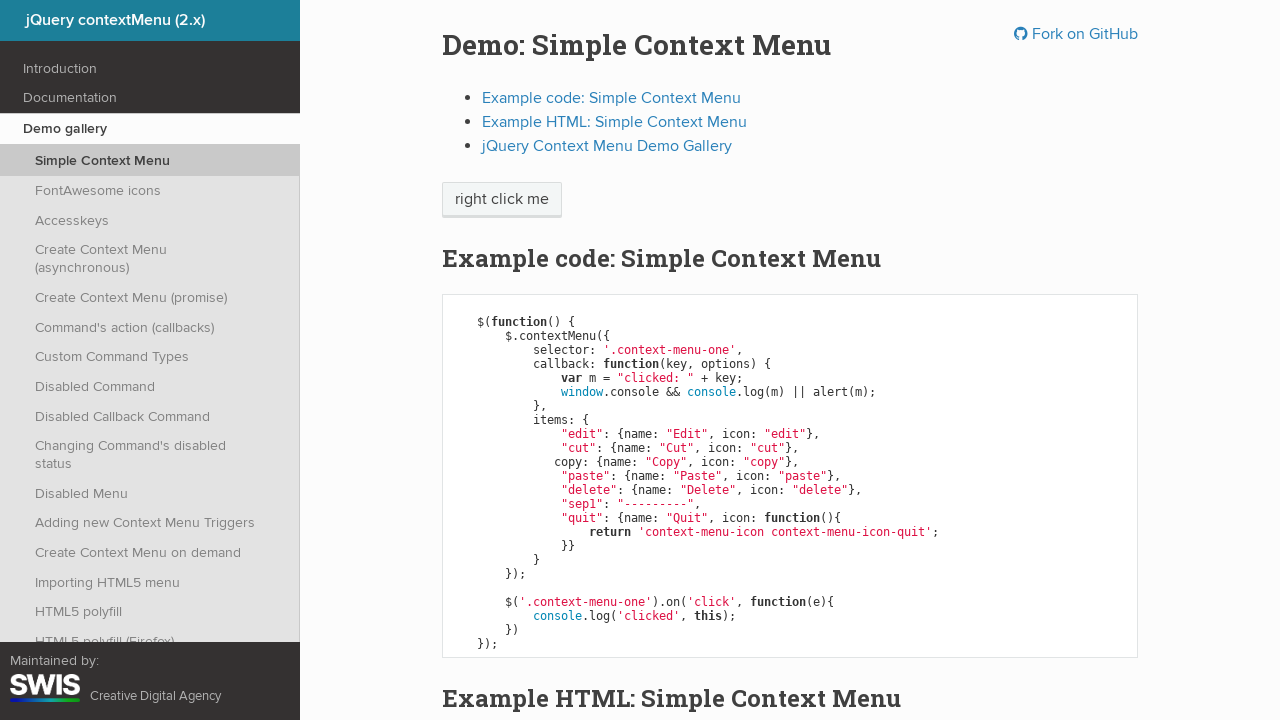